Tests scrolling to a bottom element on the page

Starting URL: https://dgotlieb.github.io/RelativeLocator/index.html

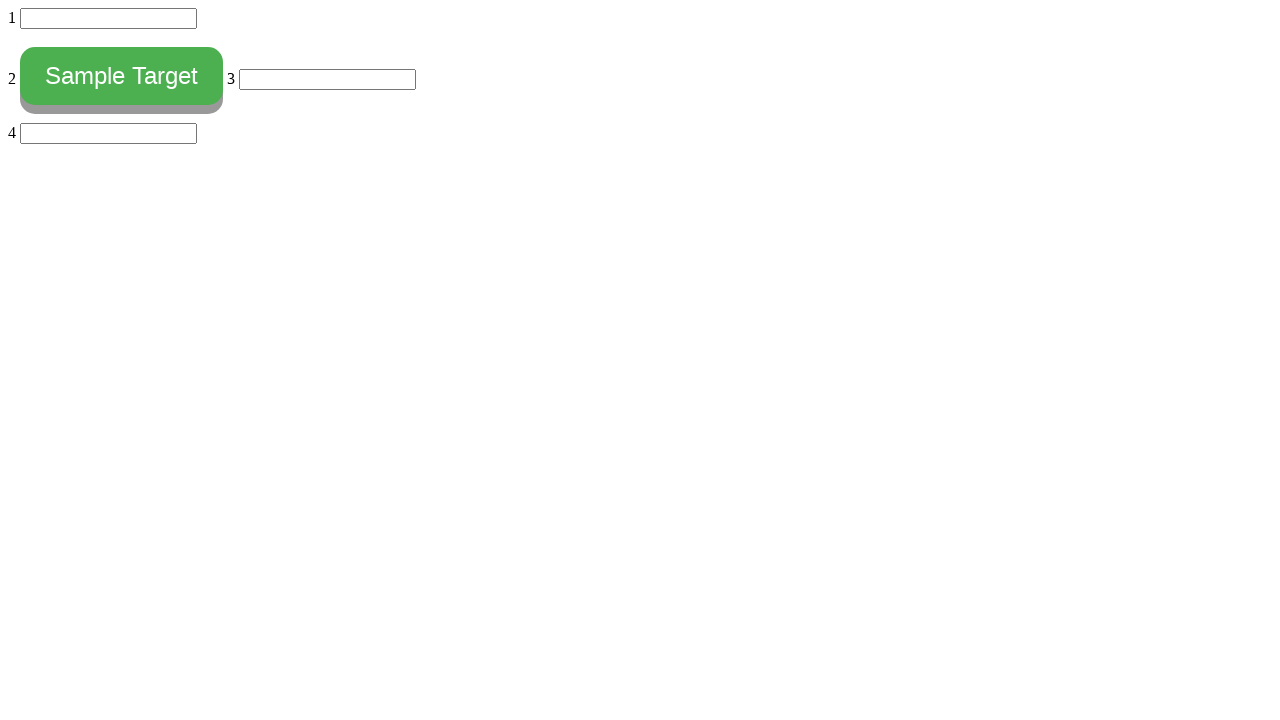

Scrolled to bottom element into view
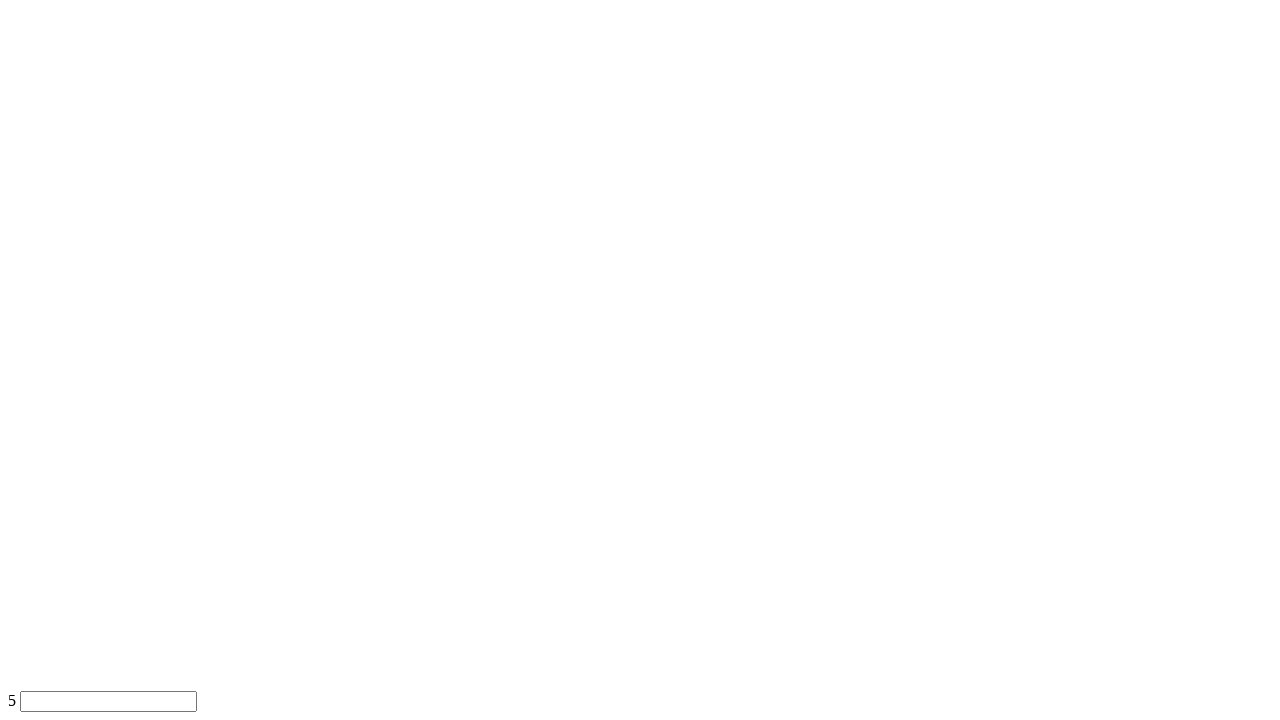

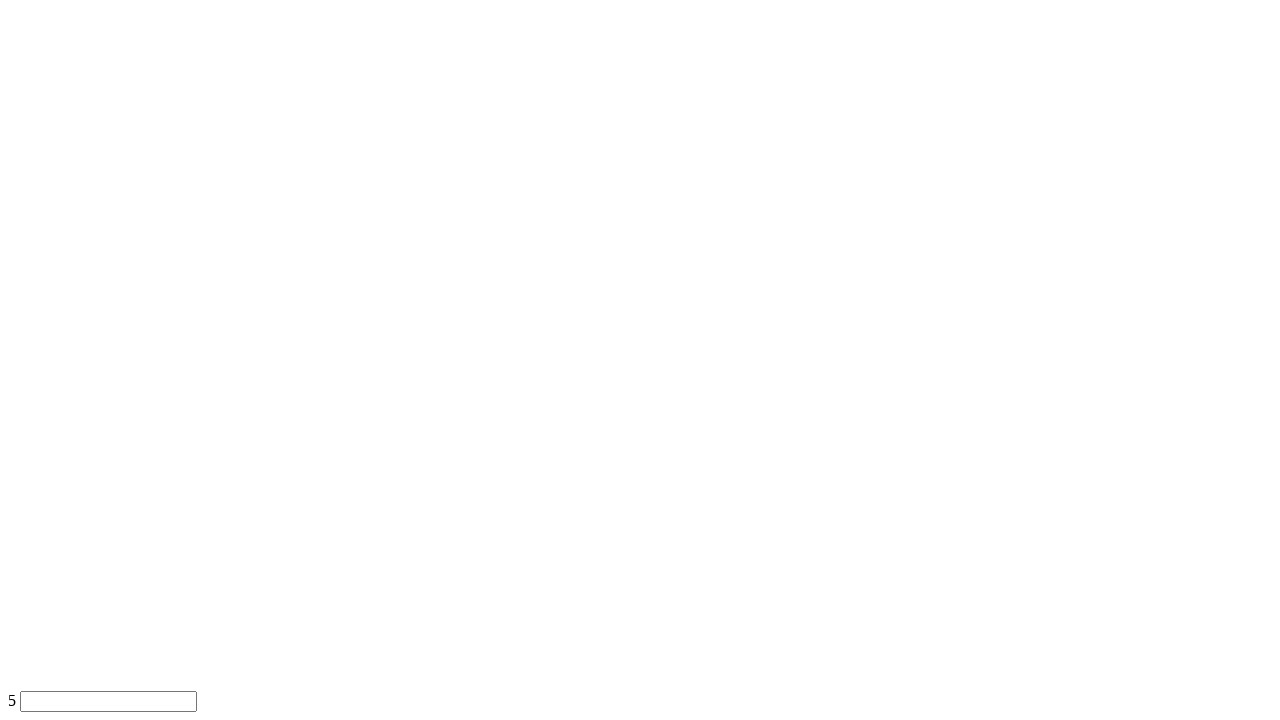